Tests responsive design of aucoin website by navigating through the page with scrolling and testing different viewport sizes (desktop, mobile, tablet)

Starting URL: https://aucoin.vercel.app/

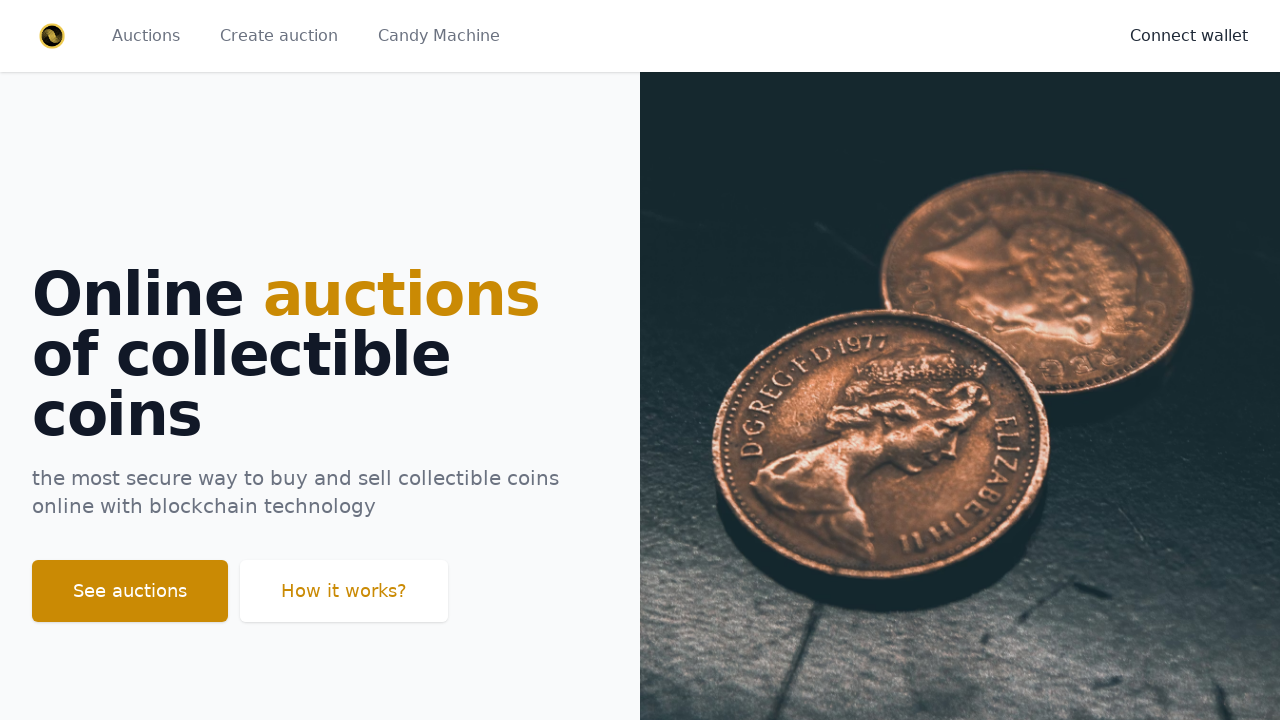

Waited for page to fully load (networkidle)
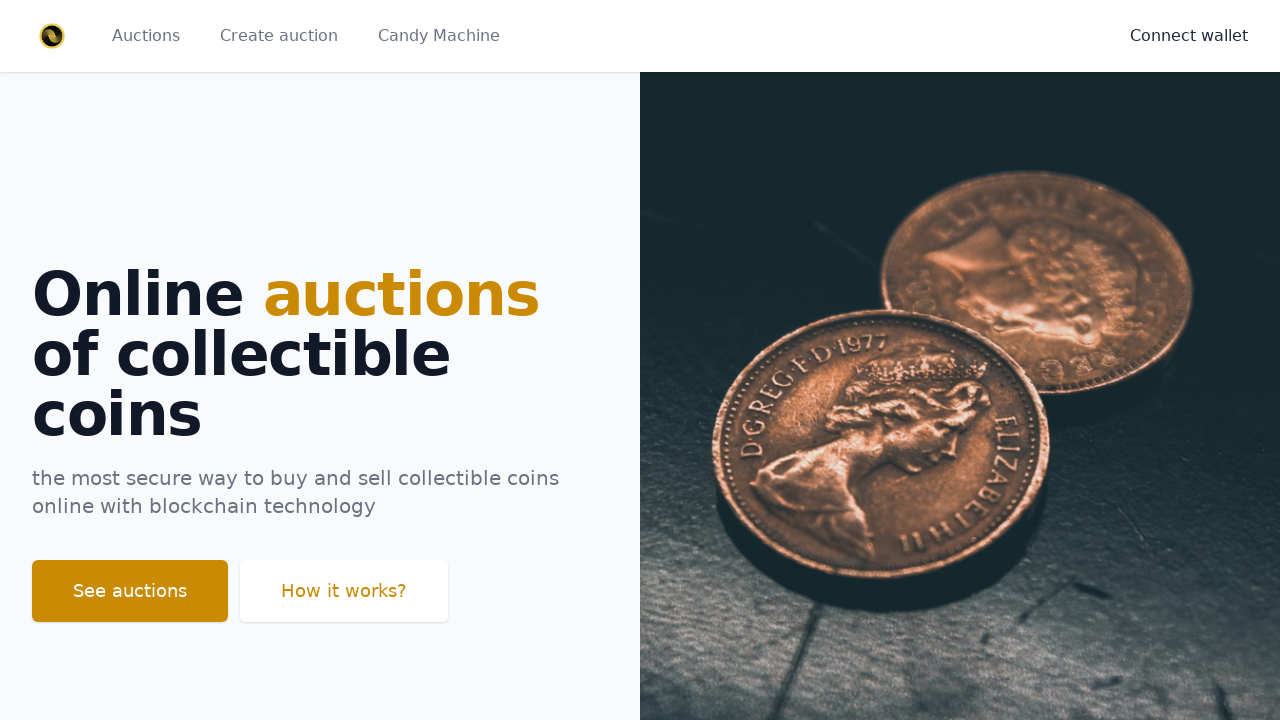

Scrolled down to 500px to capture middle section
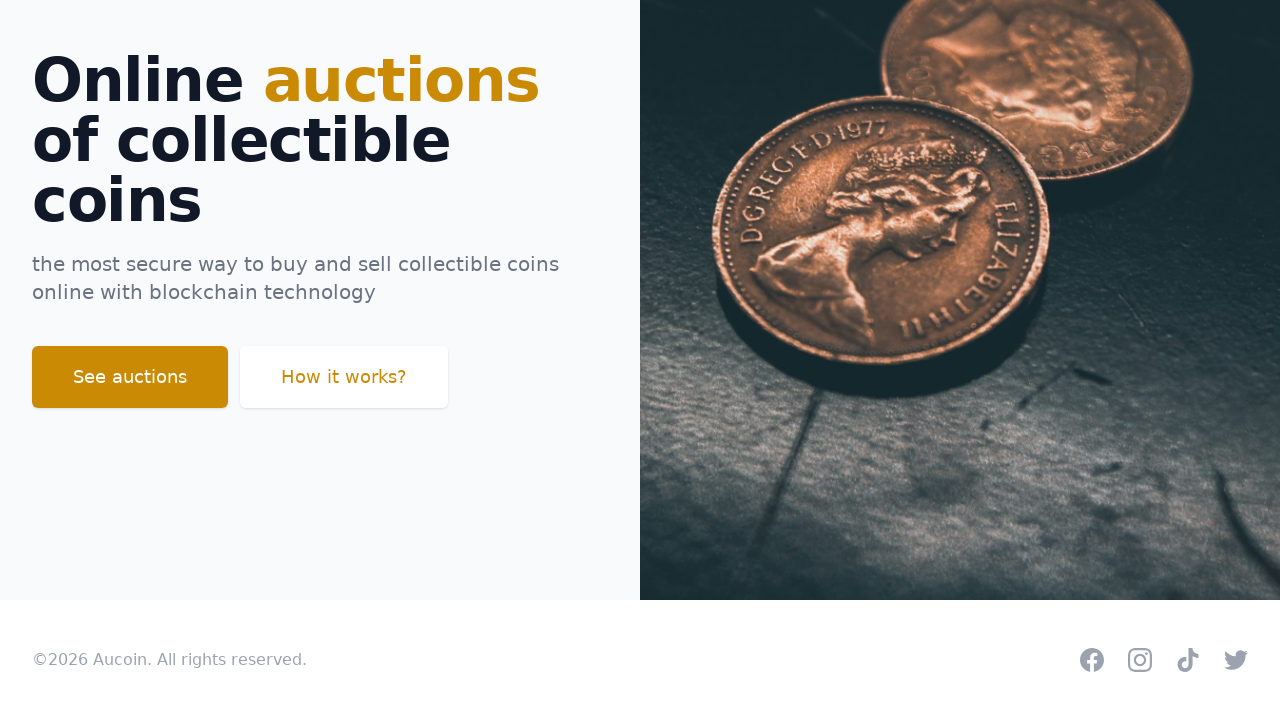

Waited 1000ms for scroll animation to complete
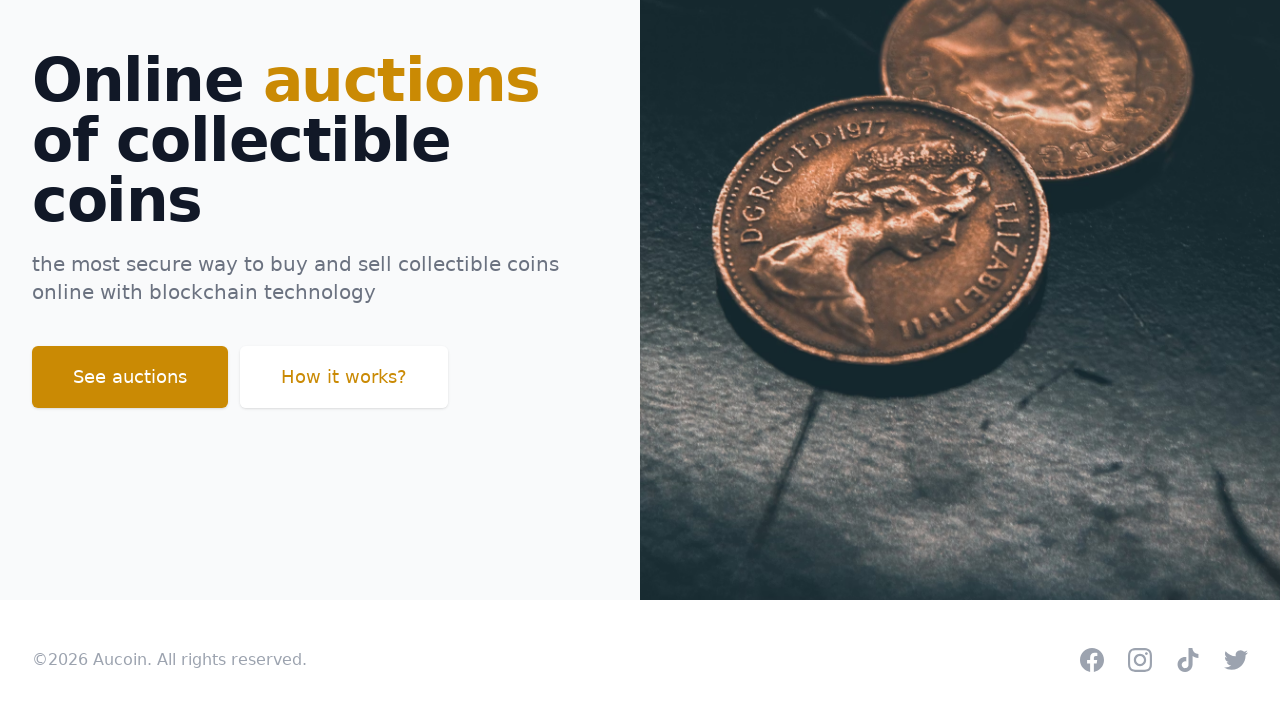

Scrolled further down to 1000px to capture features section
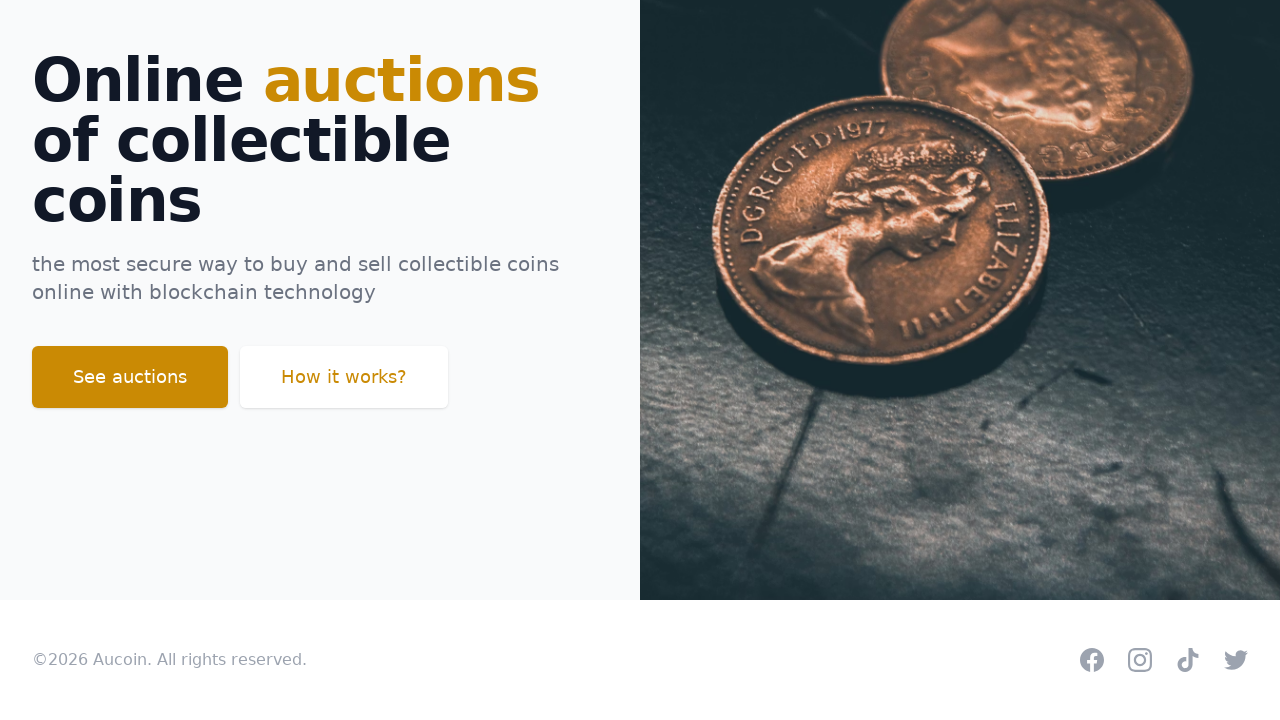

Waited 1000ms for scroll animation to complete
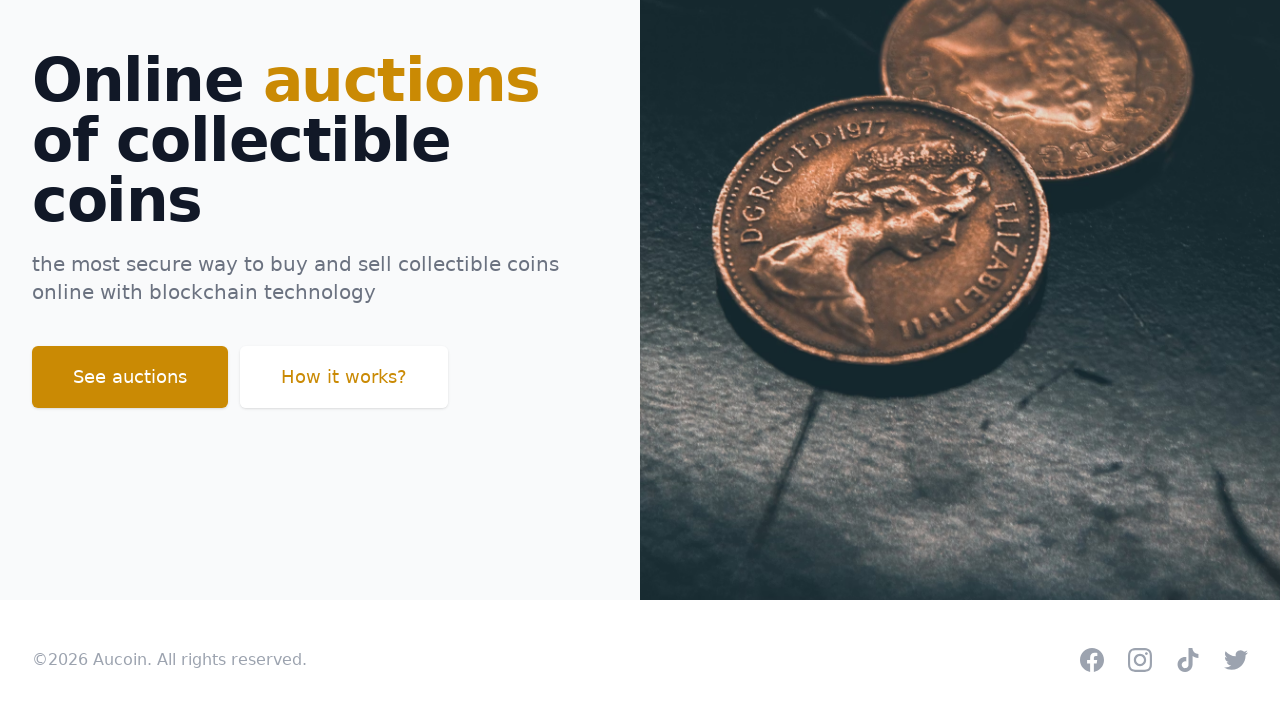

Set viewport to mobile size (390x844 - iPhone 12)
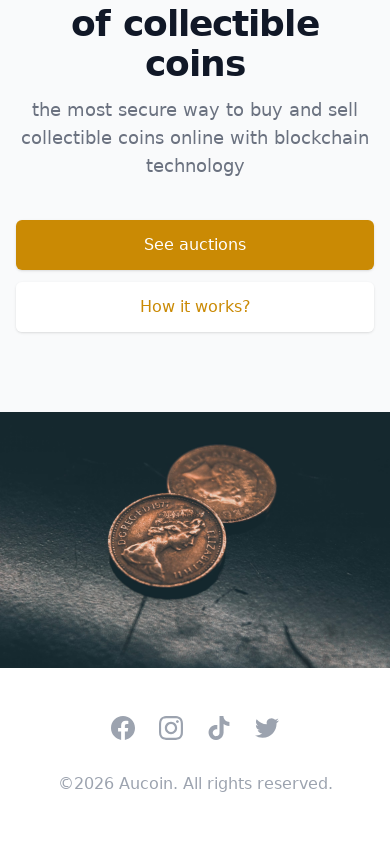

Navigated to aucoin.vercel.app in mobile viewport
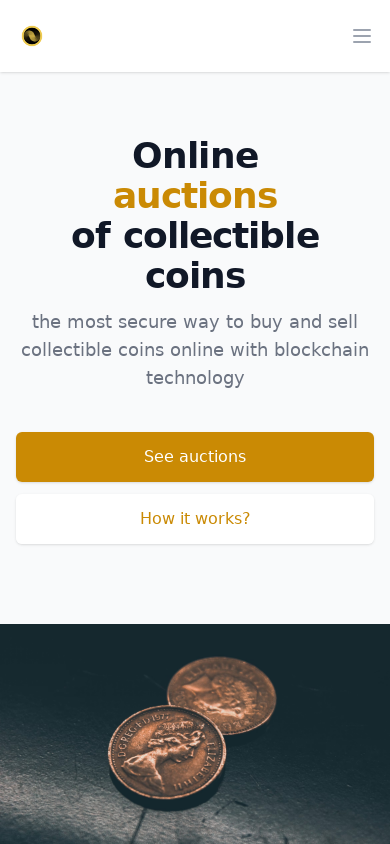

Waited for page to fully load in mobile viewport (networkidle)
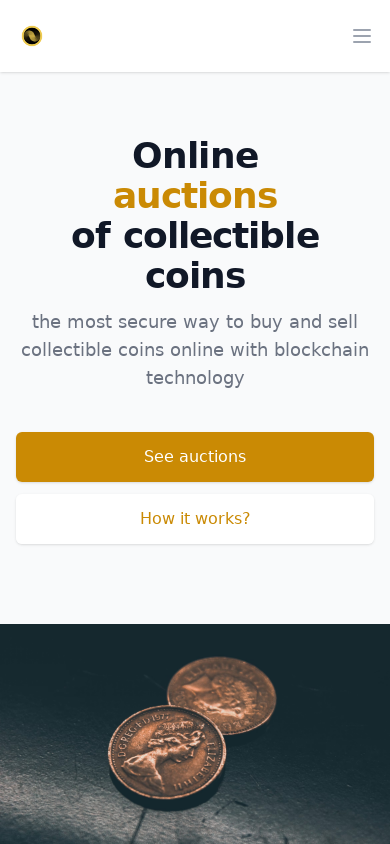

Set viewport to tablet size (768x1024 - iPad)
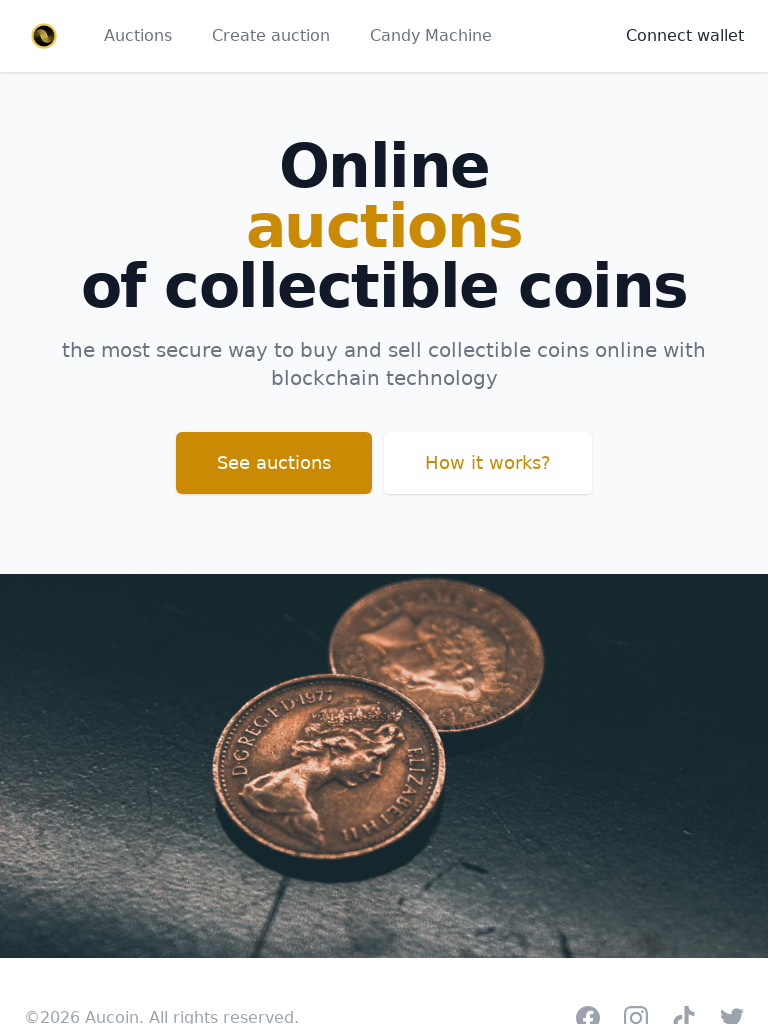

Navigated to aucoin.vercel.app in tablet viewport
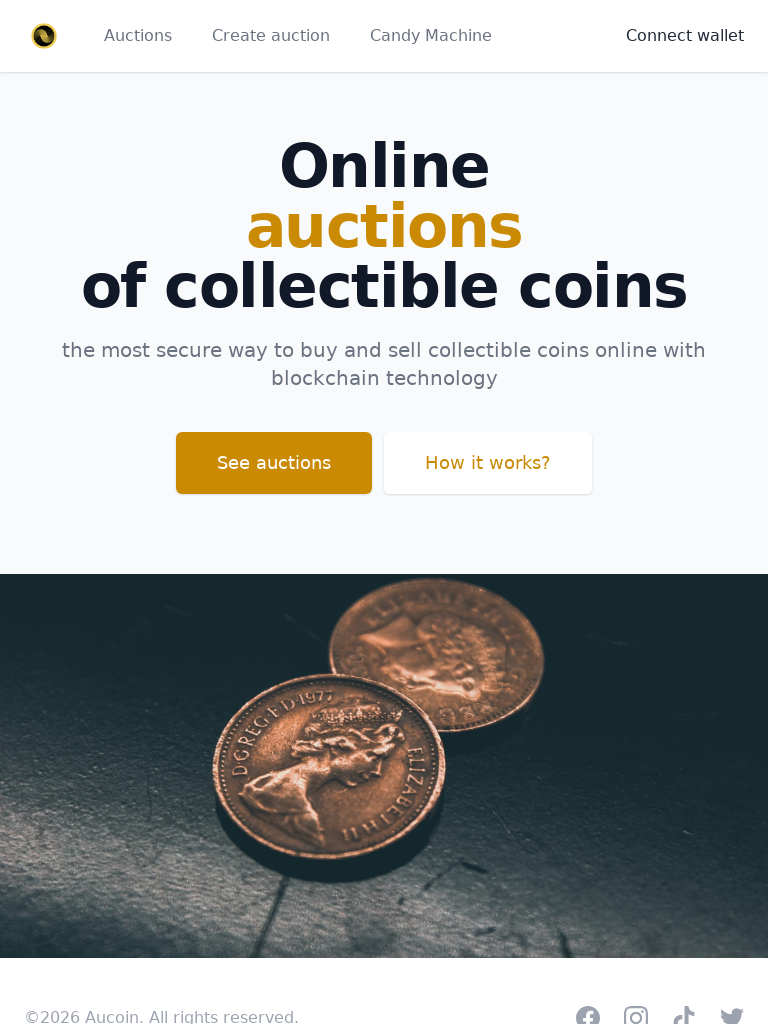

Waited for page to fully load in tablet viewport (networkidle)
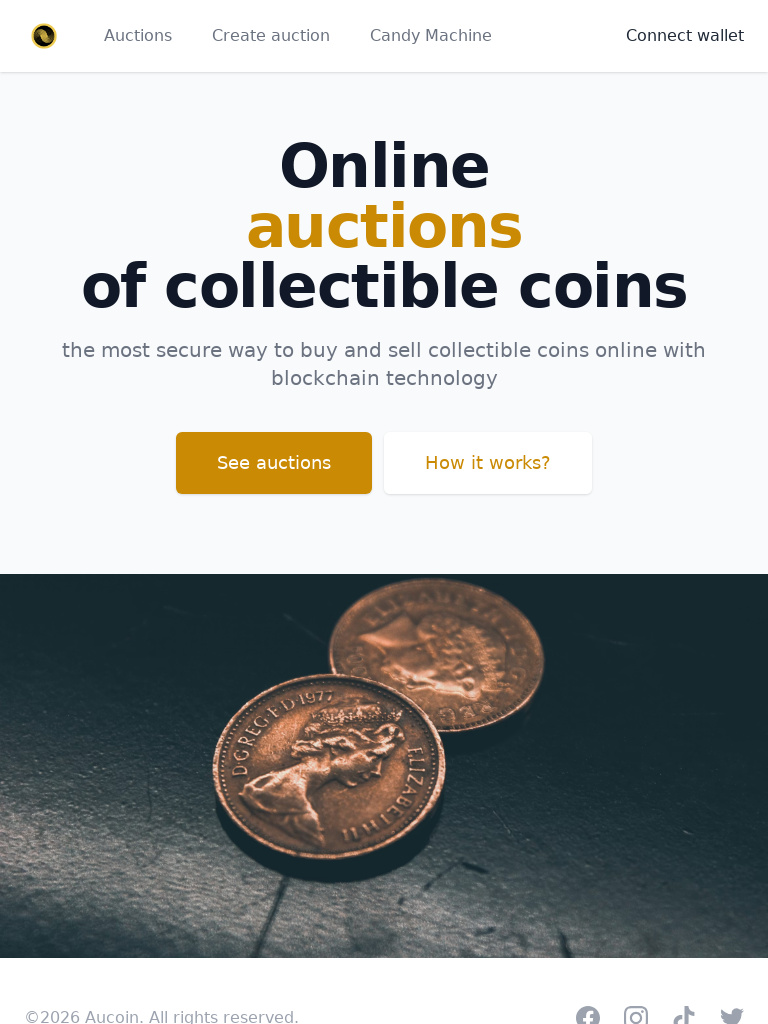

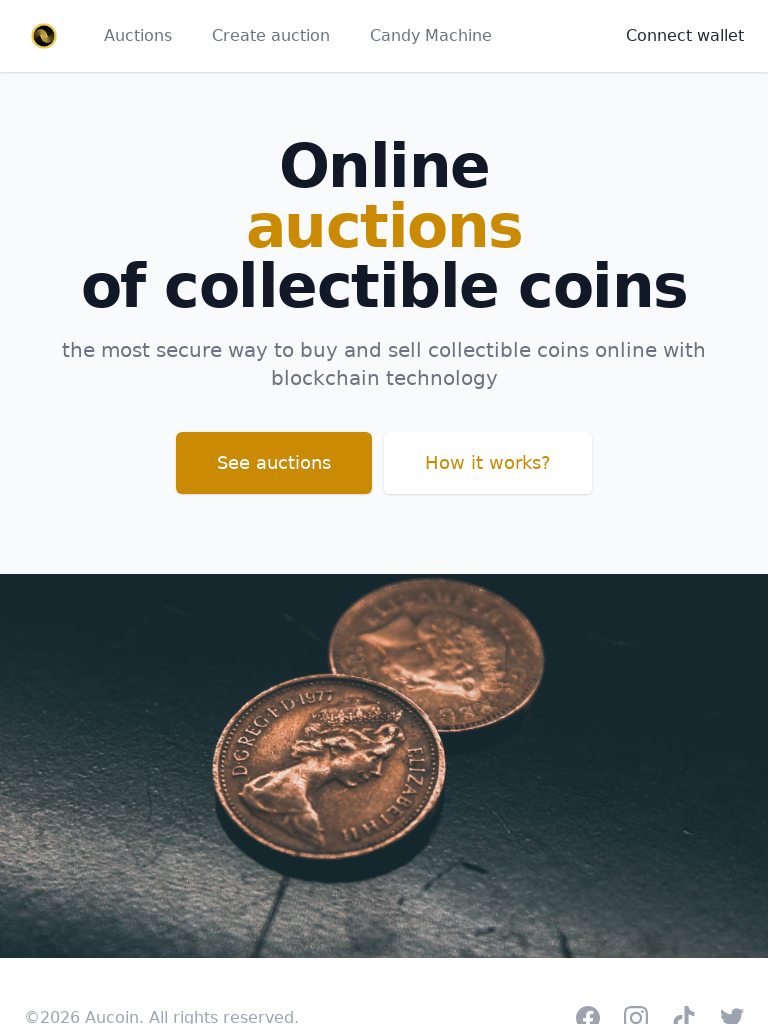